Tests an e-commerce checkout flow by searching for a product, adjusting quantity, adding to cart, and proceeding through checkout with a promo code

Starting URL: https://rahulshettyacademy.com/seleniumPractise/#/

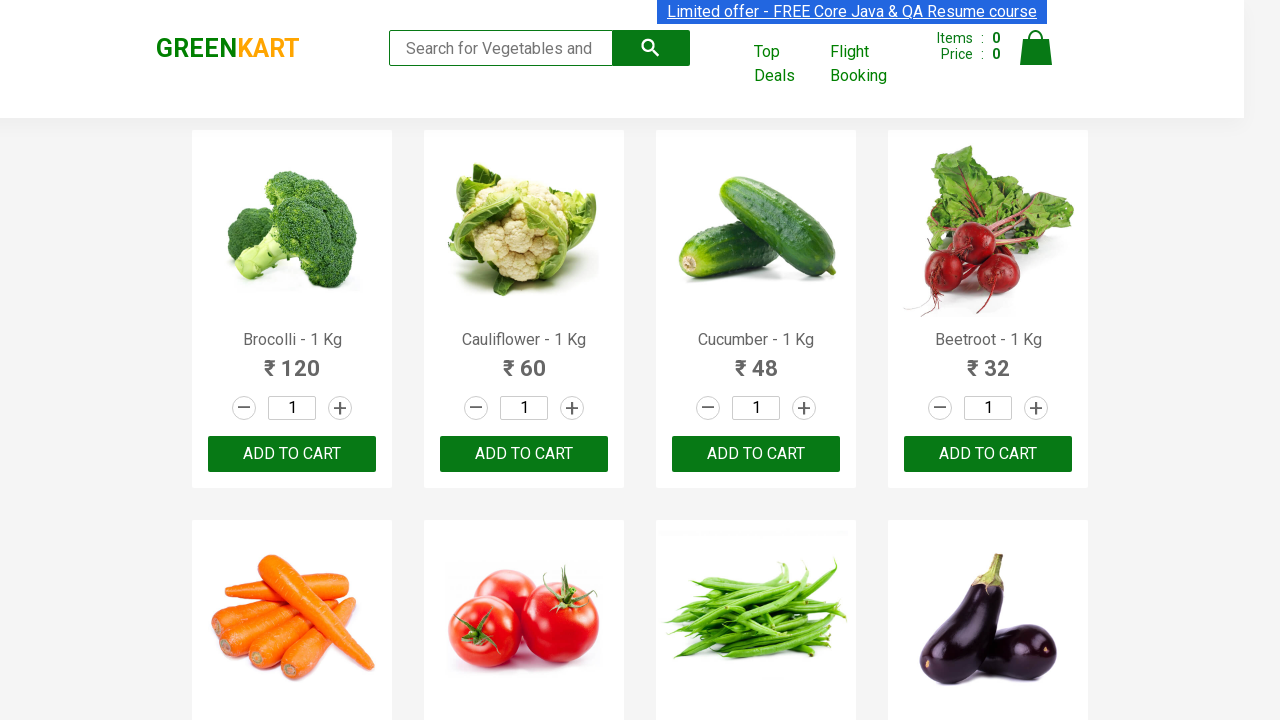

Filled search field with 'carr' to find products on input[type='search']
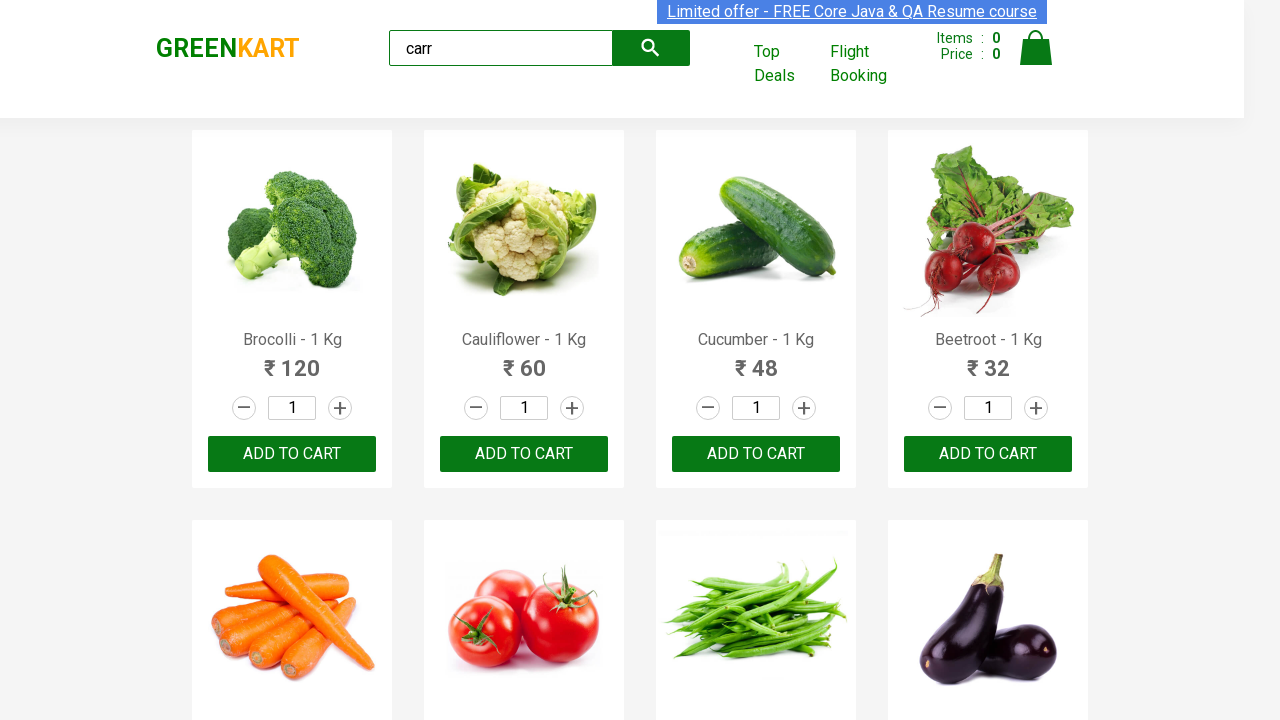

Clicked search/submit button to find products containing 'carr' at (651, 48) on button[type='submit']
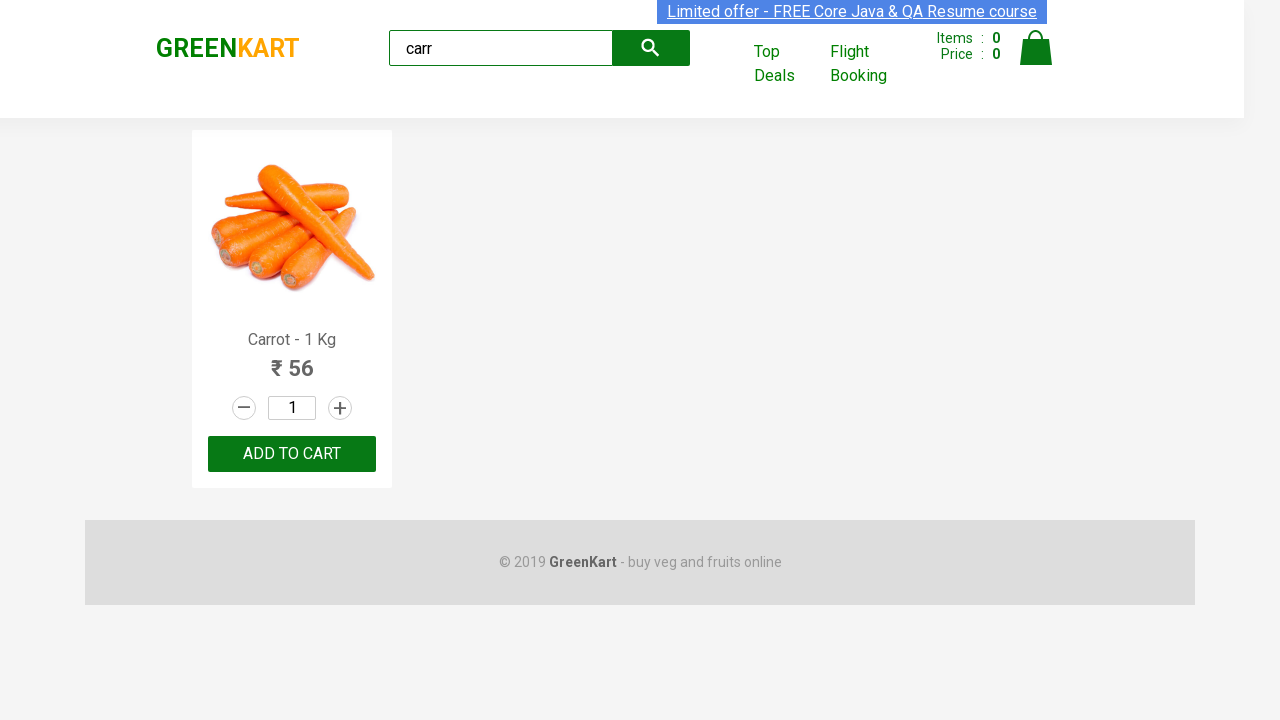

Set product quantity to 5 on input.quantity
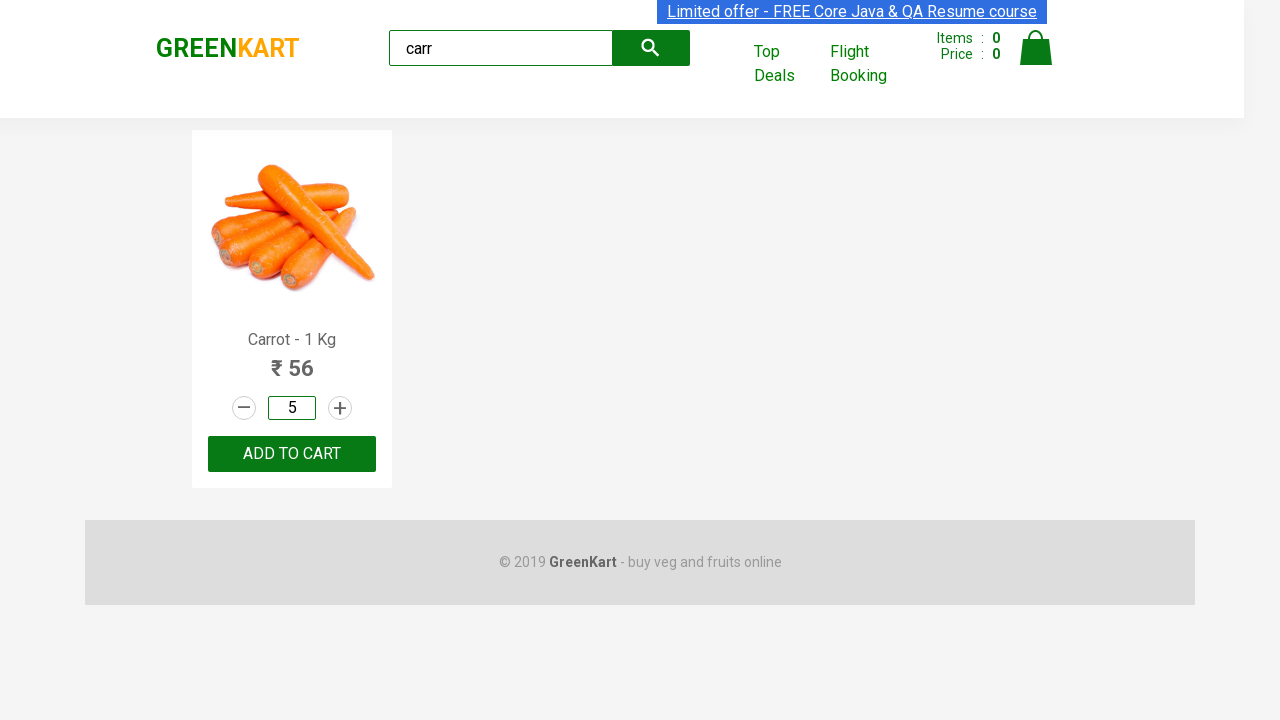

Clicked ADD TO CART button to add product to cart at (292, 454) on button >> text=ADD TO CART
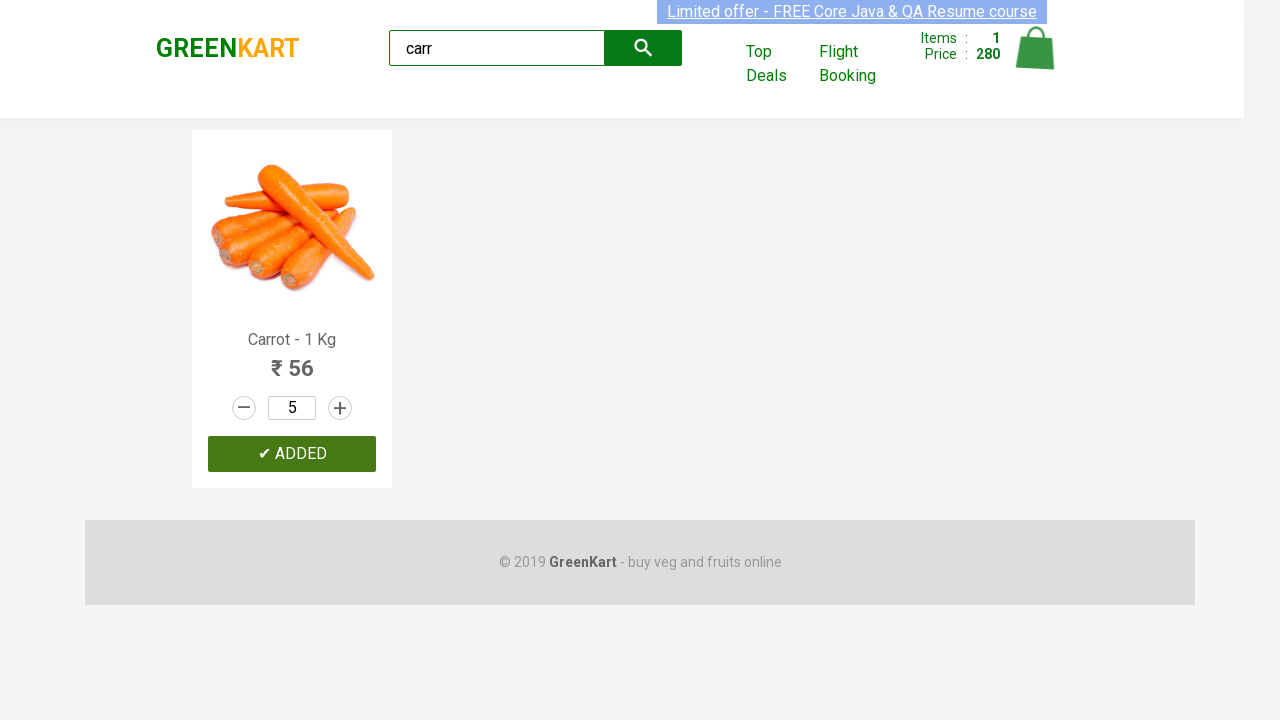

Clicked cart icon to view cart contents at (1036, 48) on img[alt='Cart']
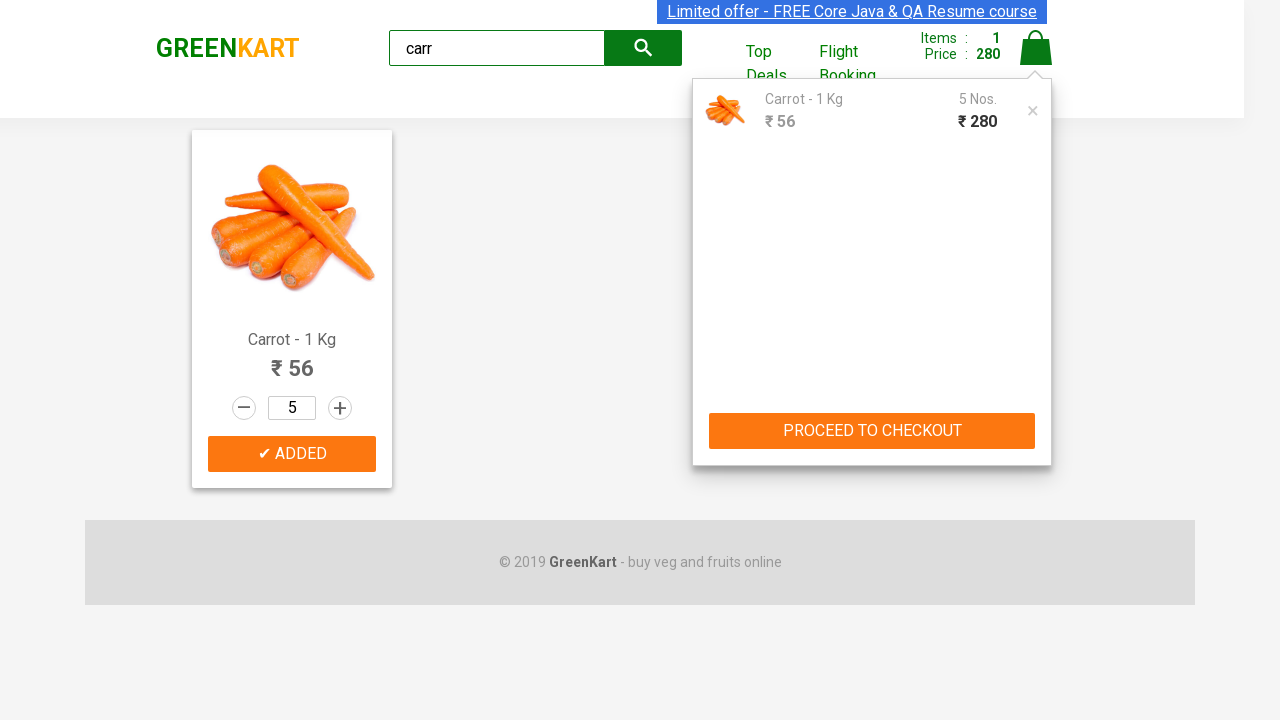

Clicked PROCEED TO CHECKOUT button to begin checkout flow at (872, 431) on button >> text=PROCEED TO CHECKOUT
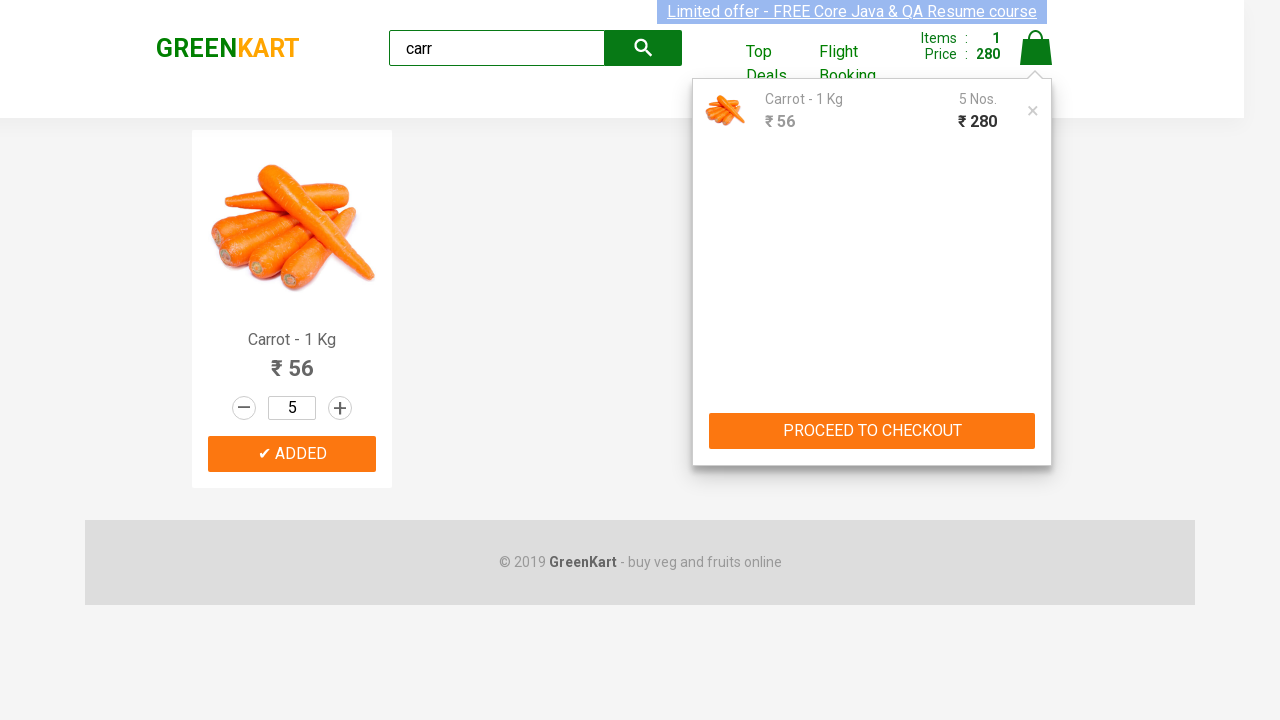

Entered promo code 'free' on input.promoCode
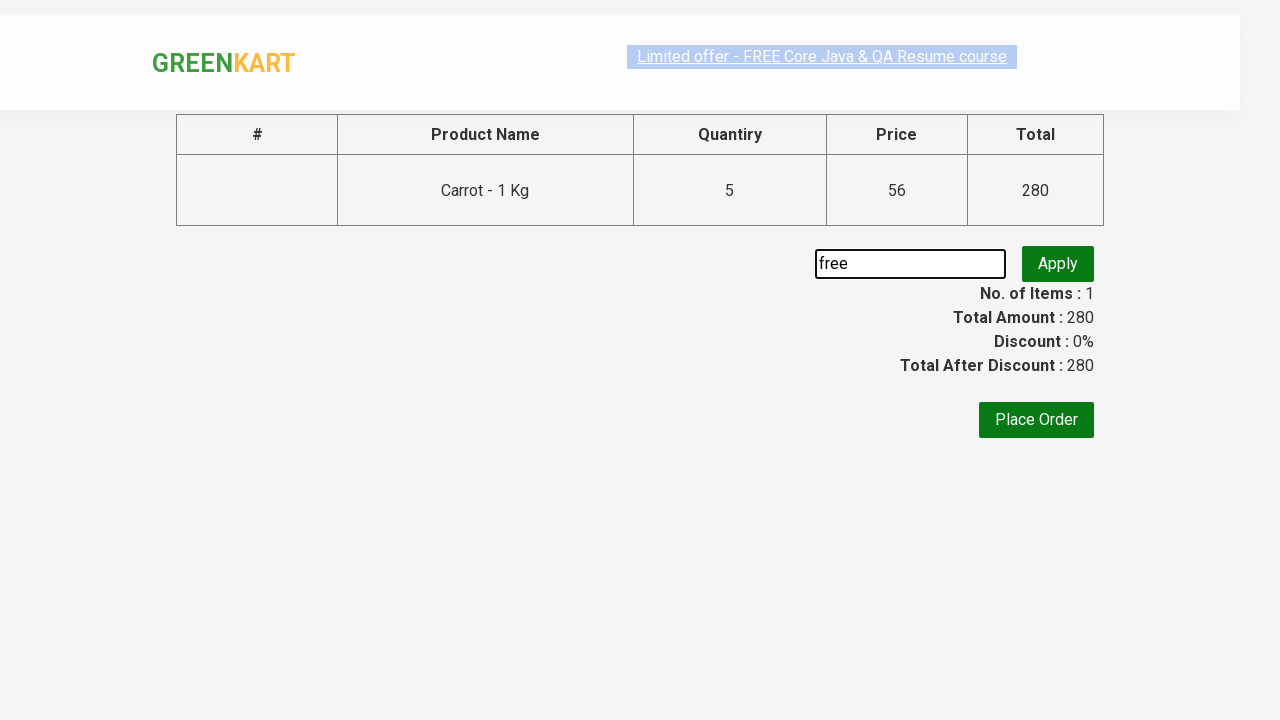

Clicked button to apply promo code at (1058, 264) on button.promoBtn
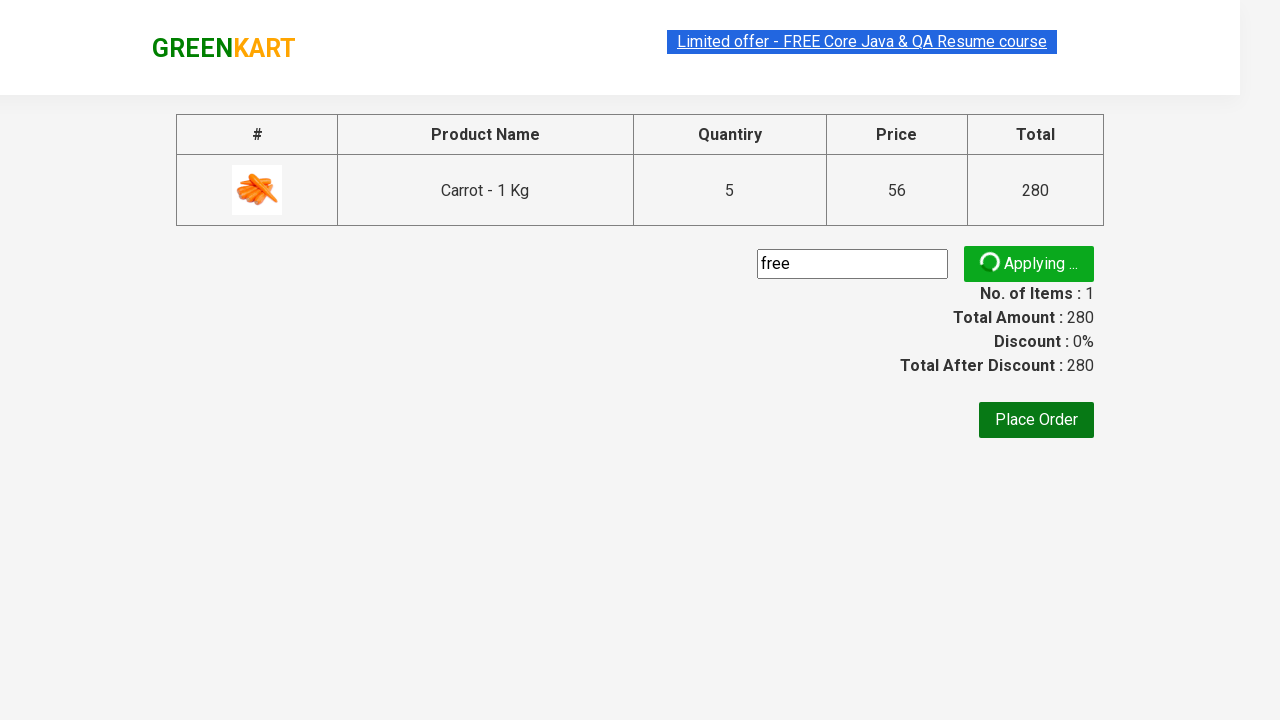

Clicked Place Order button to complete purchase at (1036, 420) on button >> text=Place Order
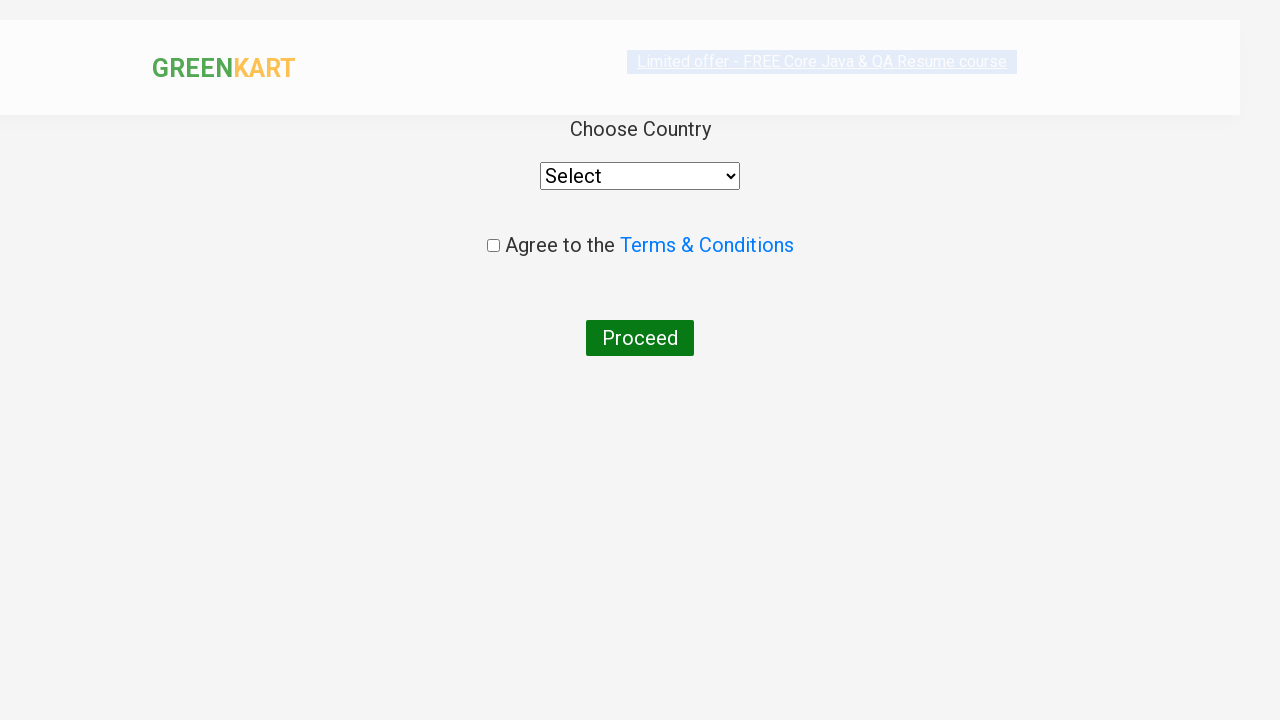

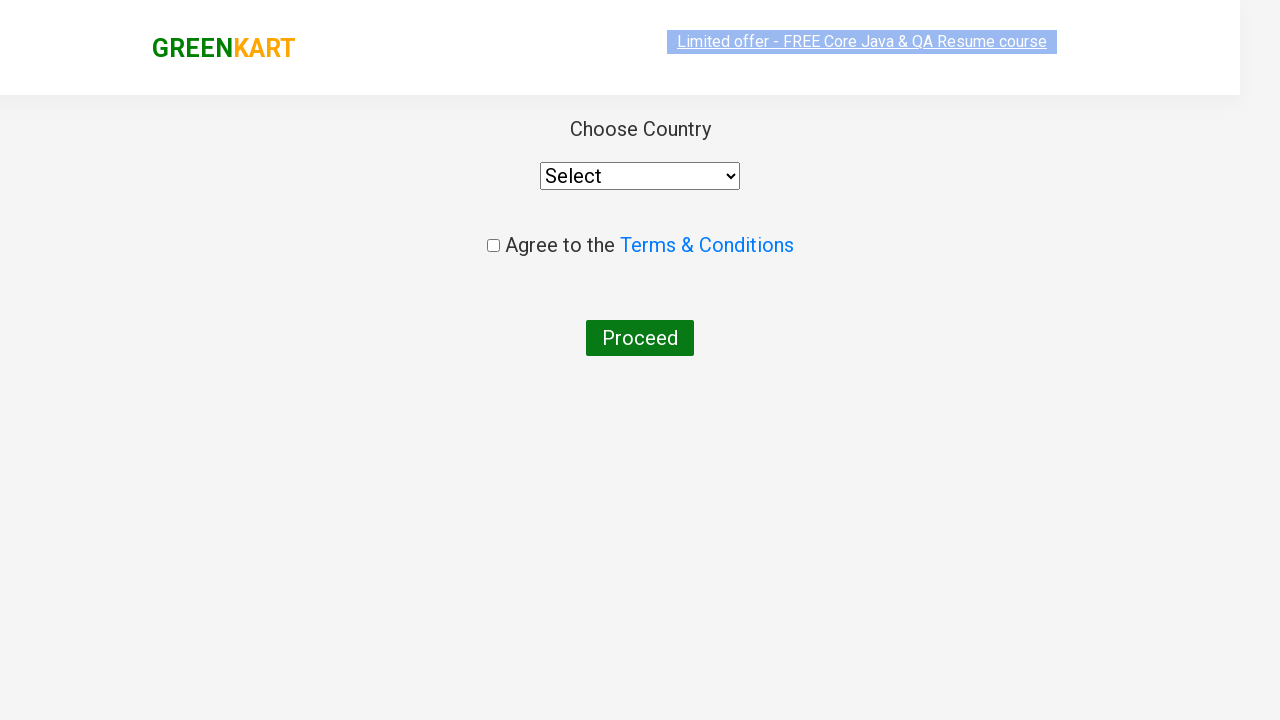